Tests interaction with an iframe by filling a name input field inside the first frame on the page

Starting URL: https://letcode.in/frame

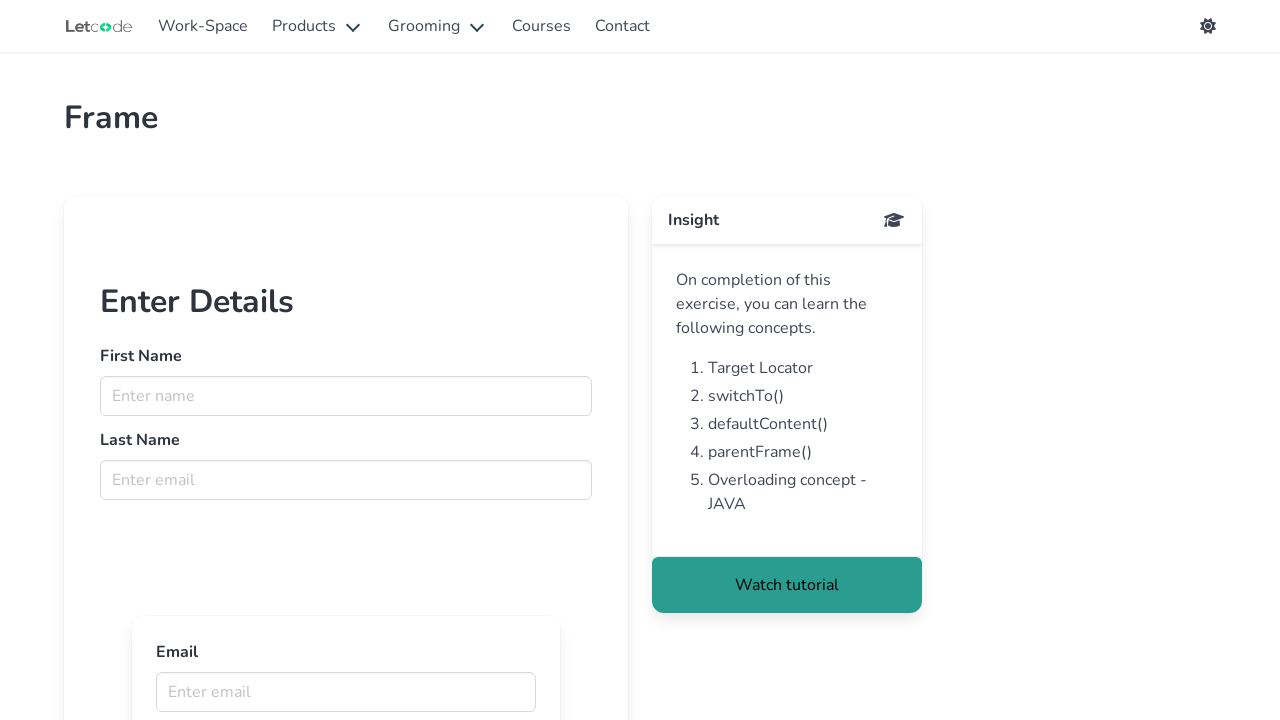

Located the first iframe with id 'firstFr'
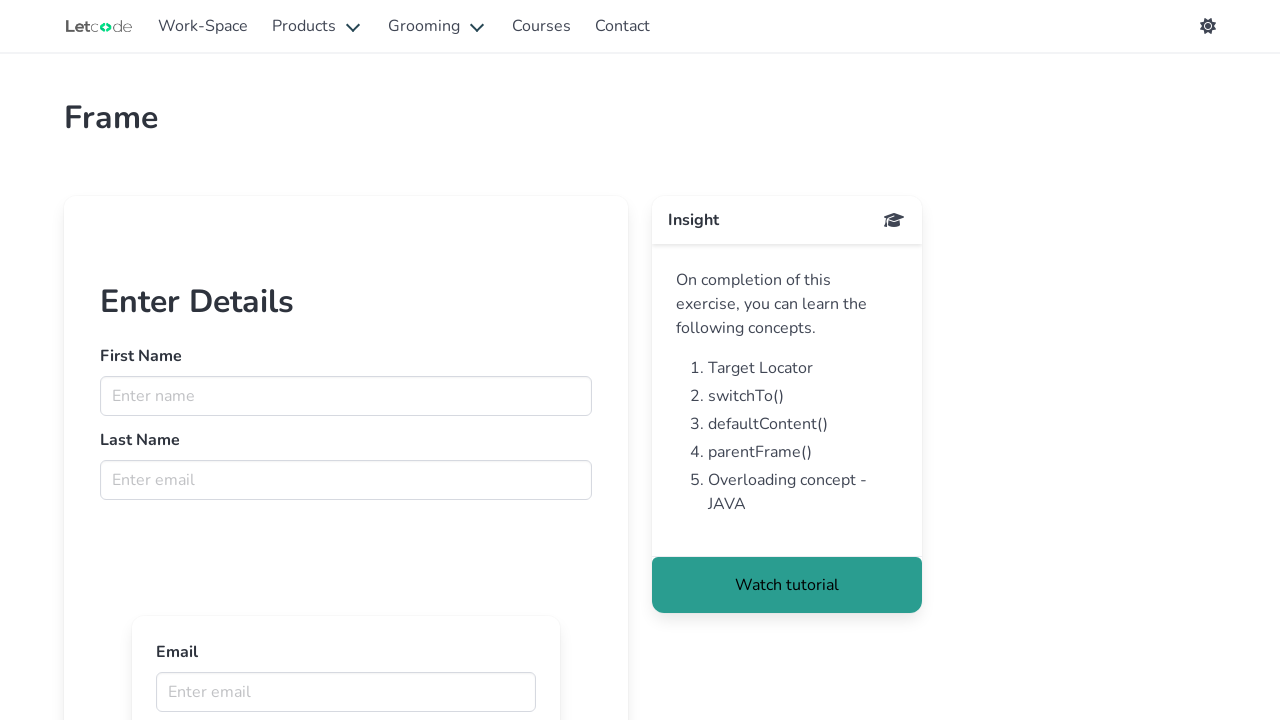

Filled name input field with 'nirmal' inside the iframe on #firstFr >> internal:control=enter-frame >> internal:attr=[placeholder="Enter na
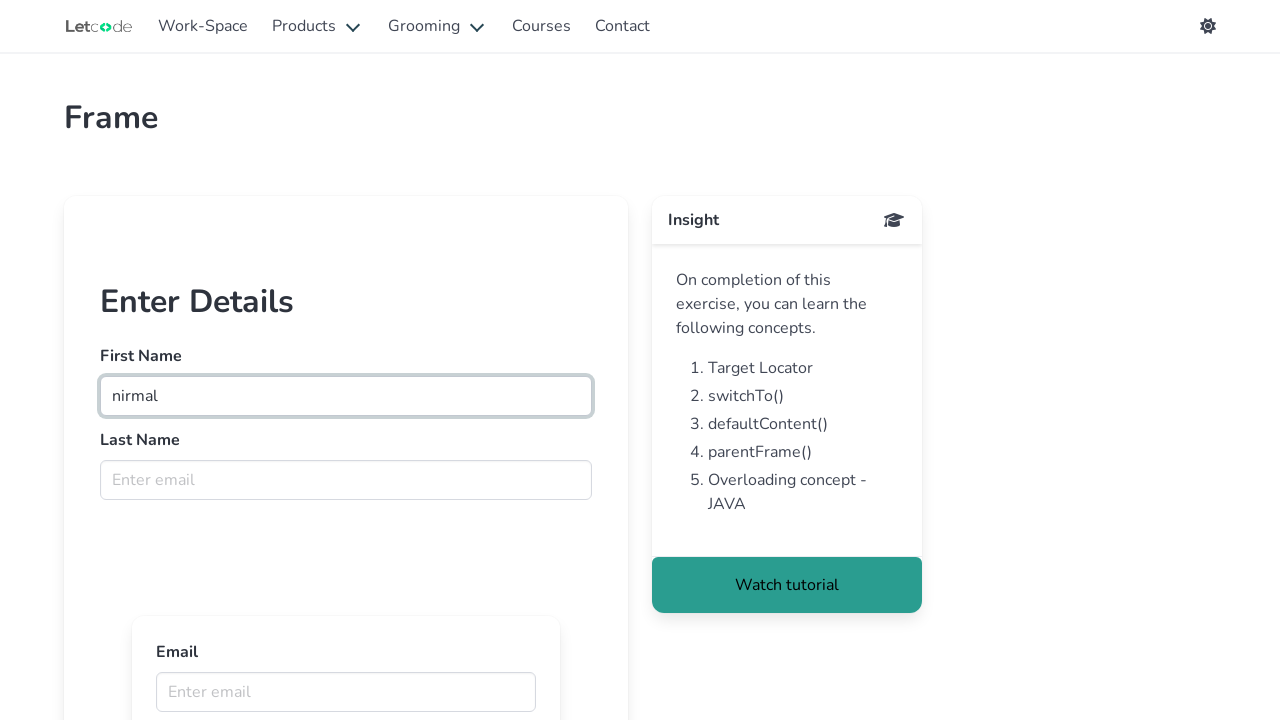

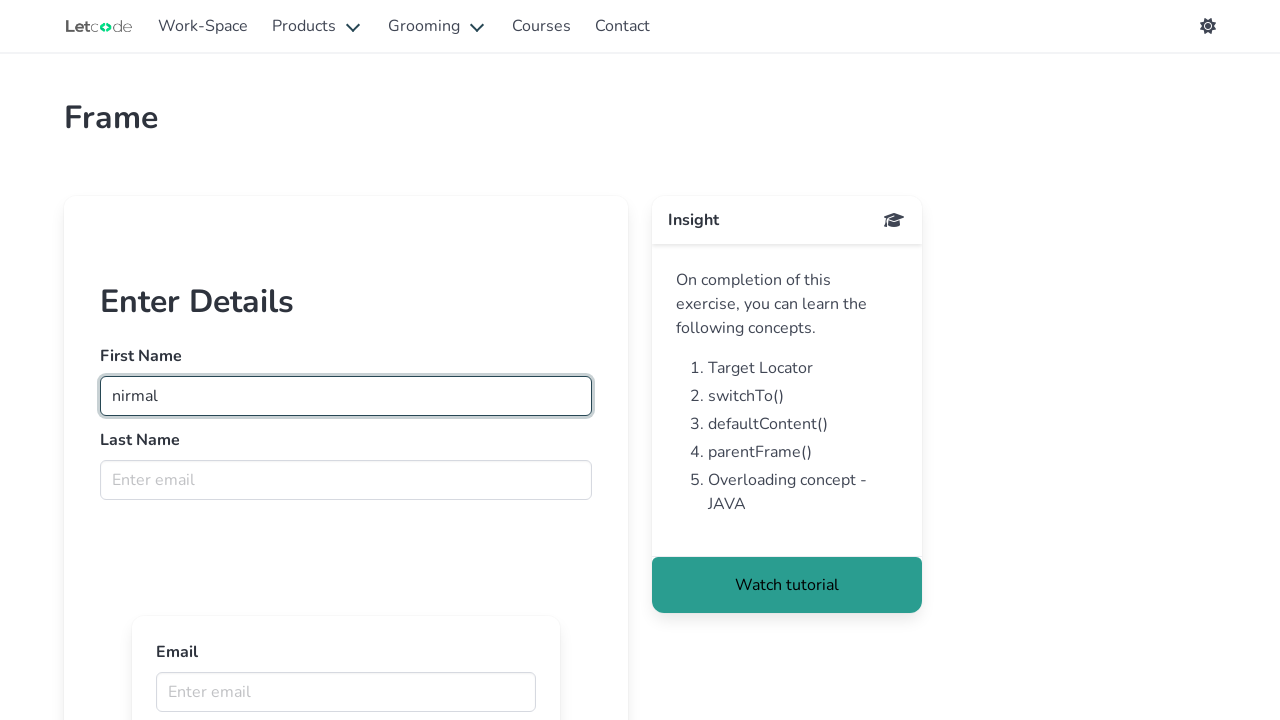